Tests JavaScript alert handling including simple alerts, timed alerts, confirmation dialogs, and prompt dialogs on a demo QA site

Starting URL: https://demoqa.com/alerts

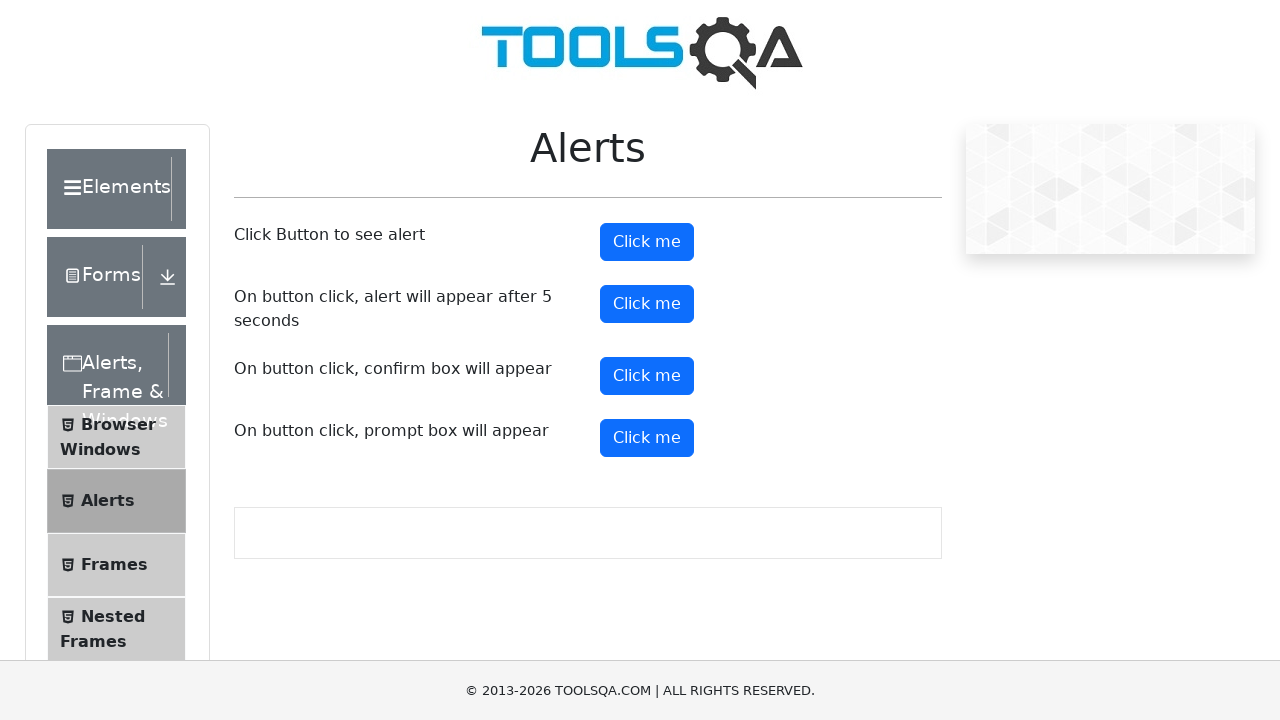

Clicked simple alert button at (647, 242) on #alertButton
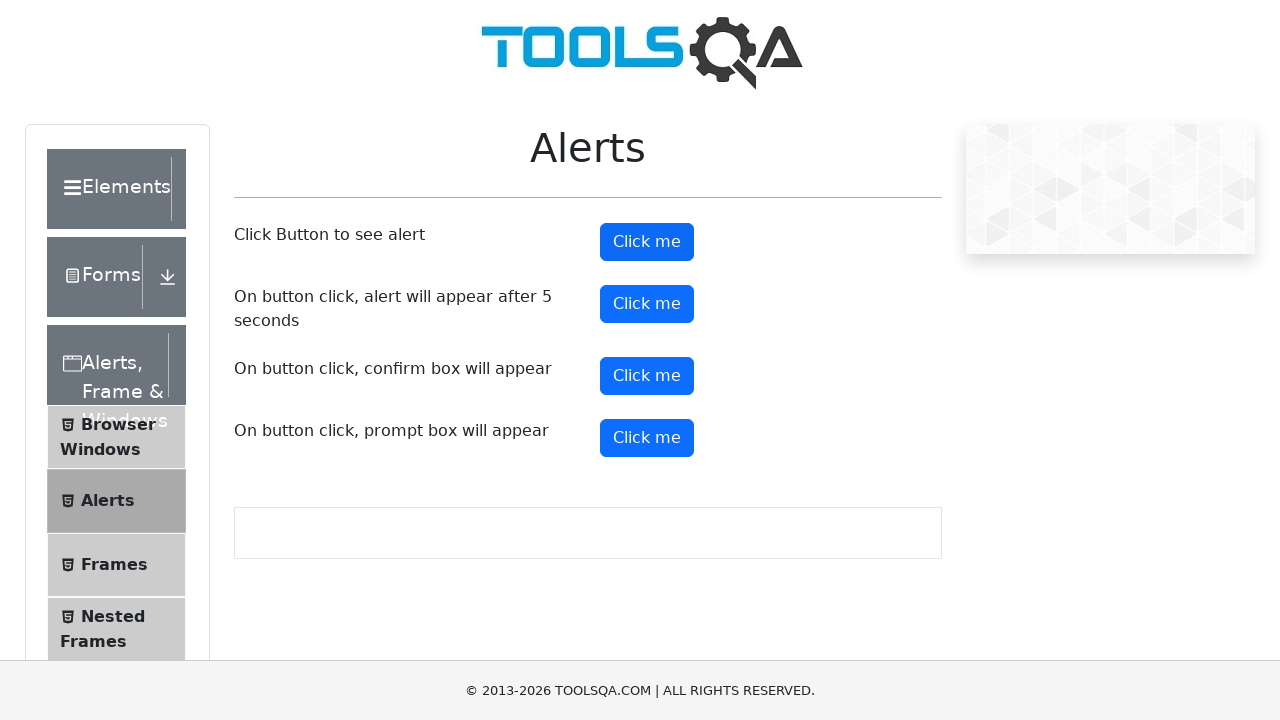

Set up dialog handler to accept simple alert
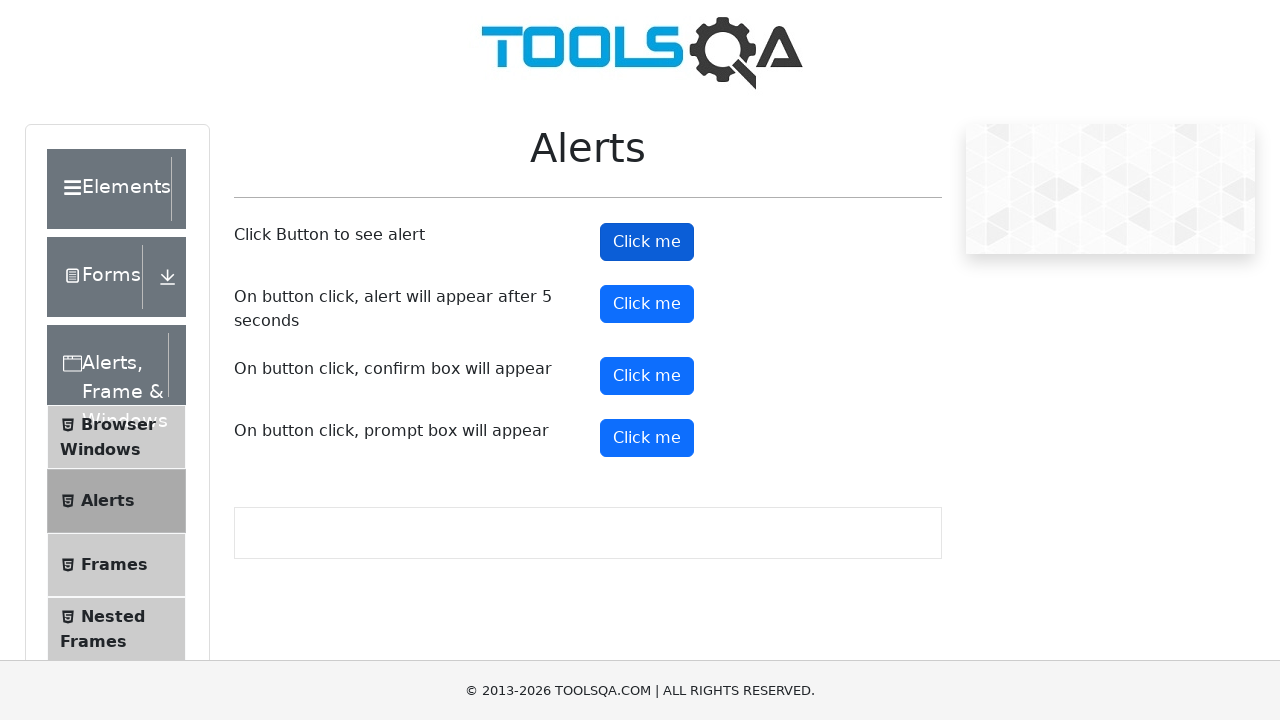

Simple alert appeared and was accepted
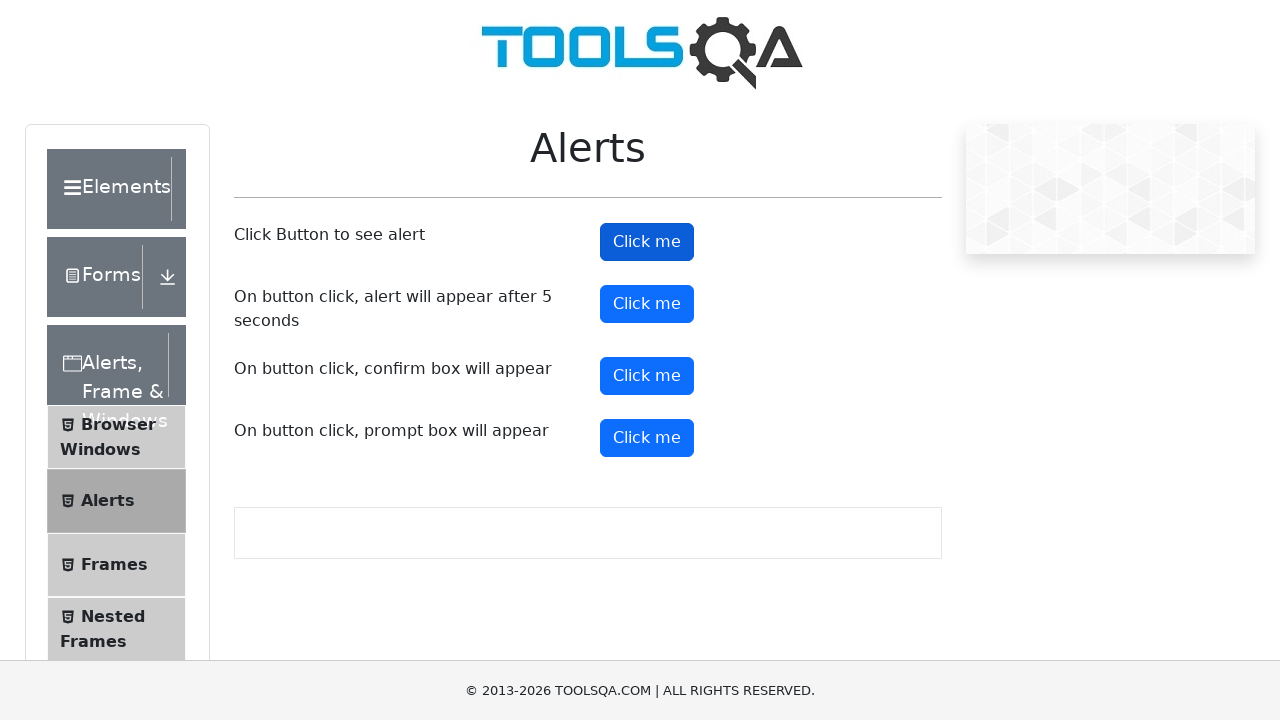

Clicked timed alert button at (647, 304) on #timerAlertButton
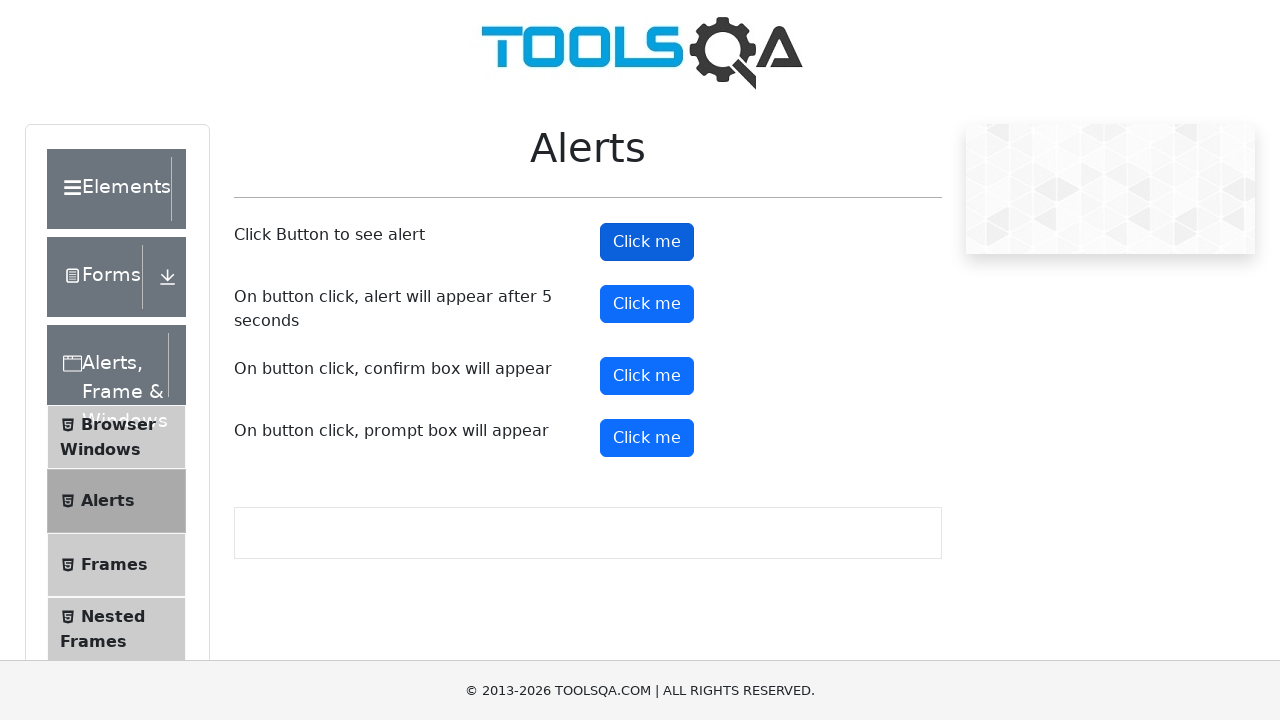

Set up dialog handler for timed alert
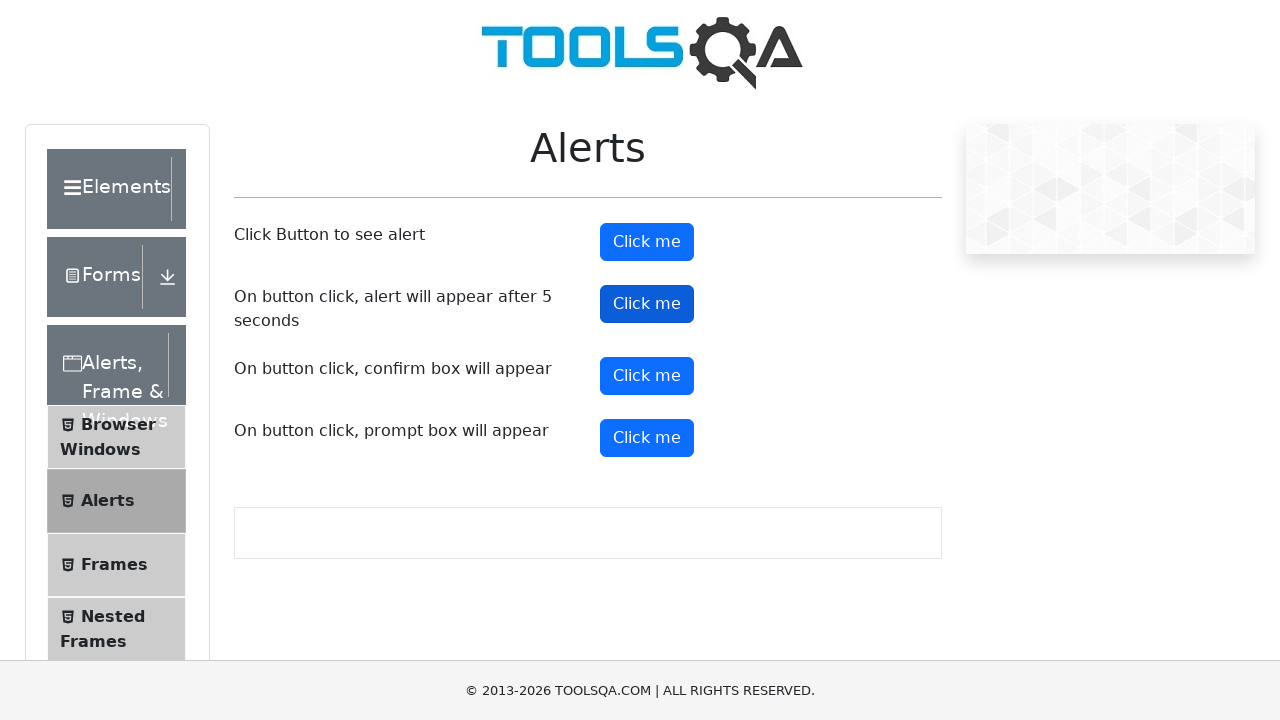

Timed alert appeared after 5 seconds and was accepted
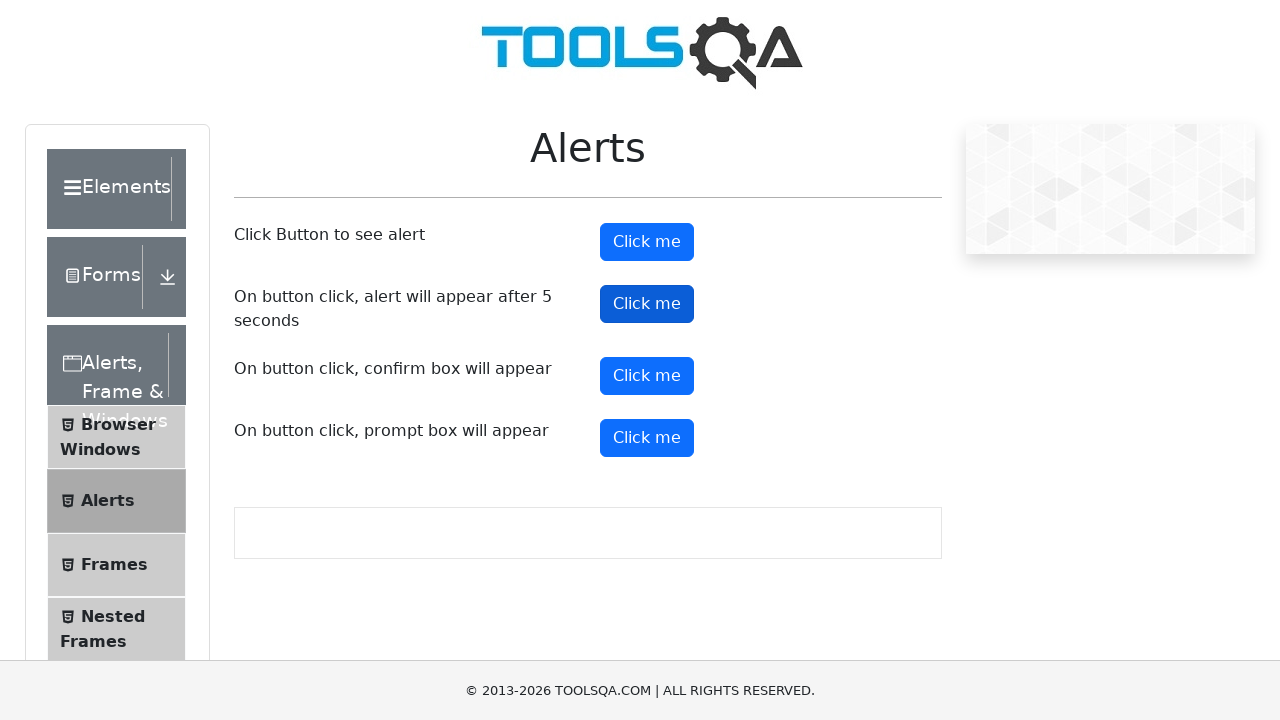

Set up dialog handler to dismiss confirm alert
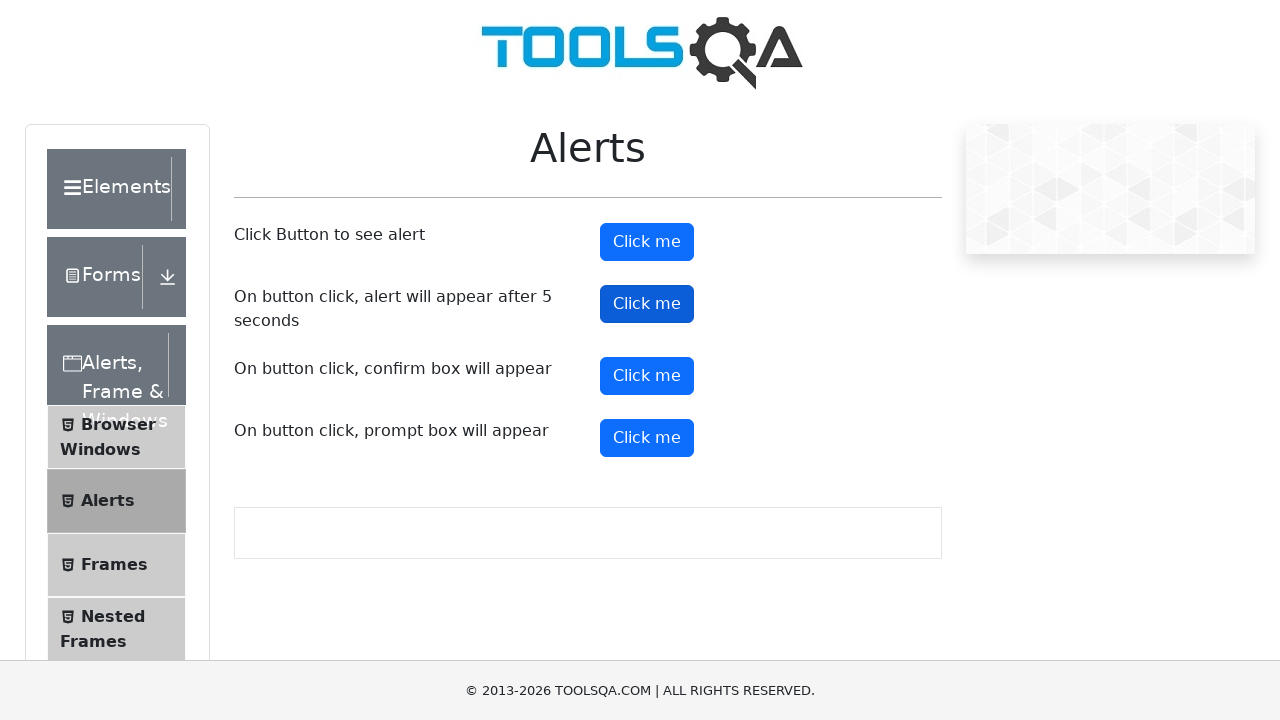

Clicked confirm button at (647, 376) on #confirmButton
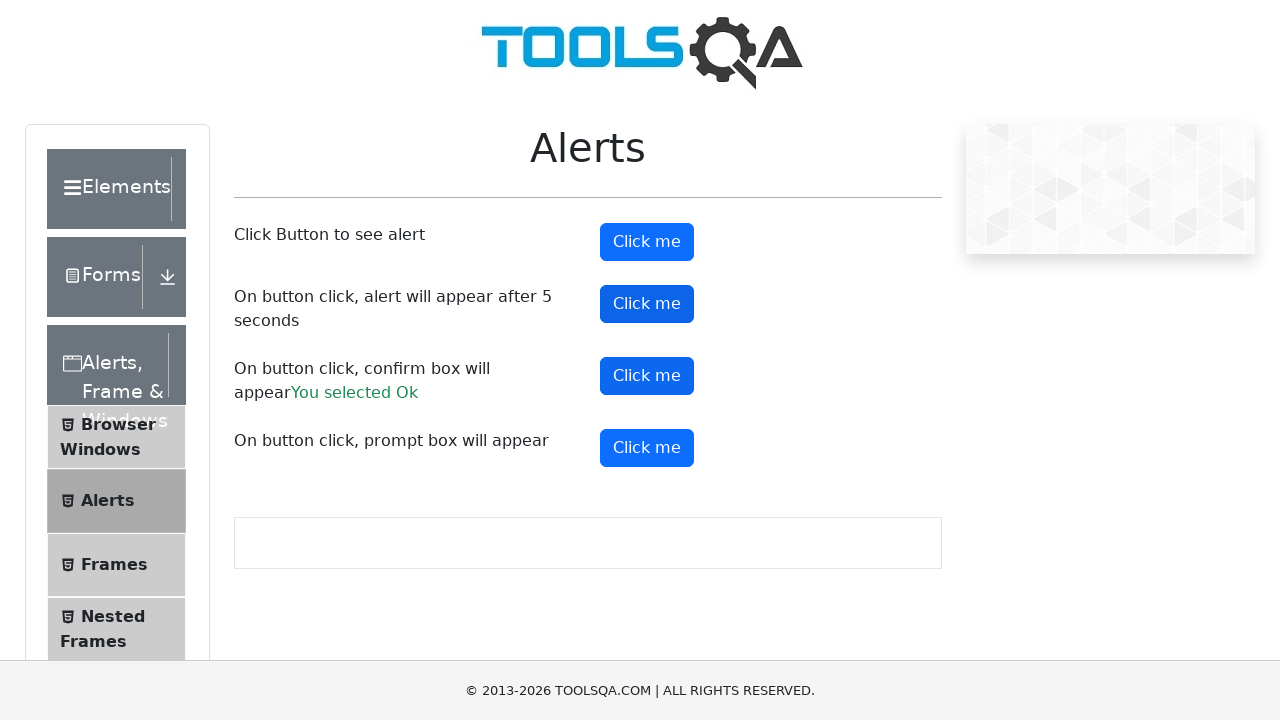

Confirm alert was dismissed
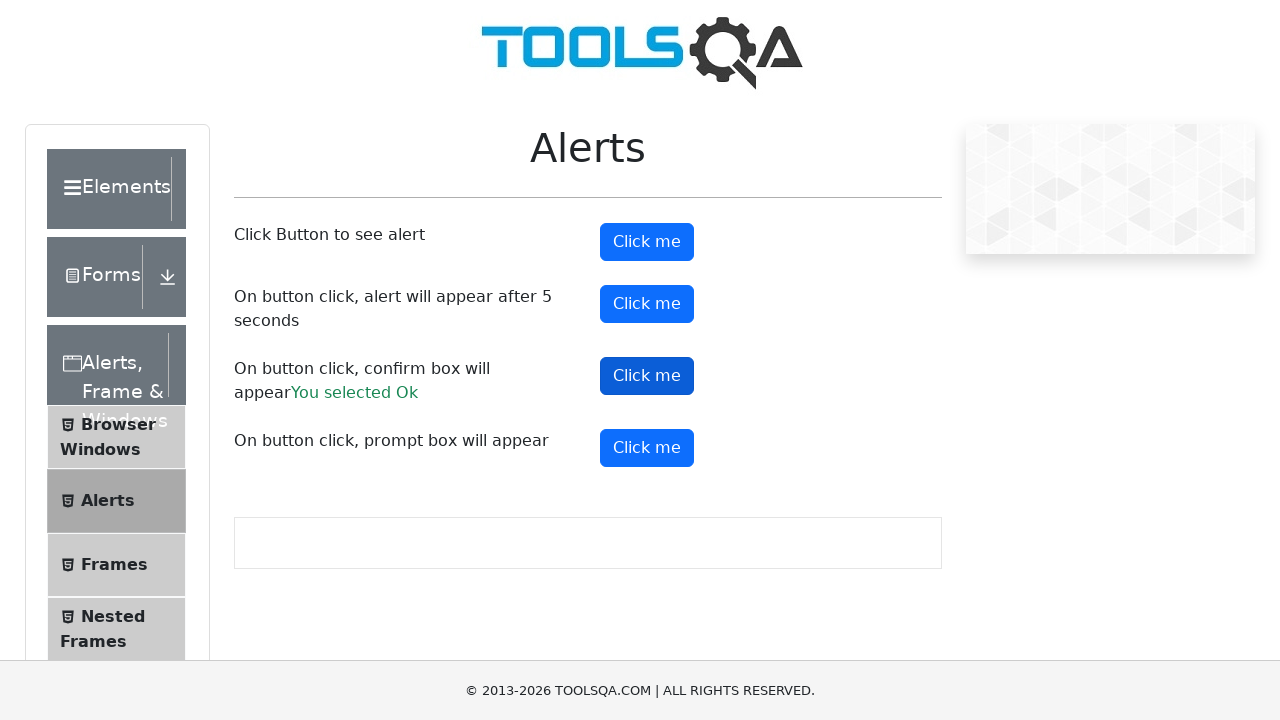

Set up dialog handler to accept prompt alert with text 'QA Tester'
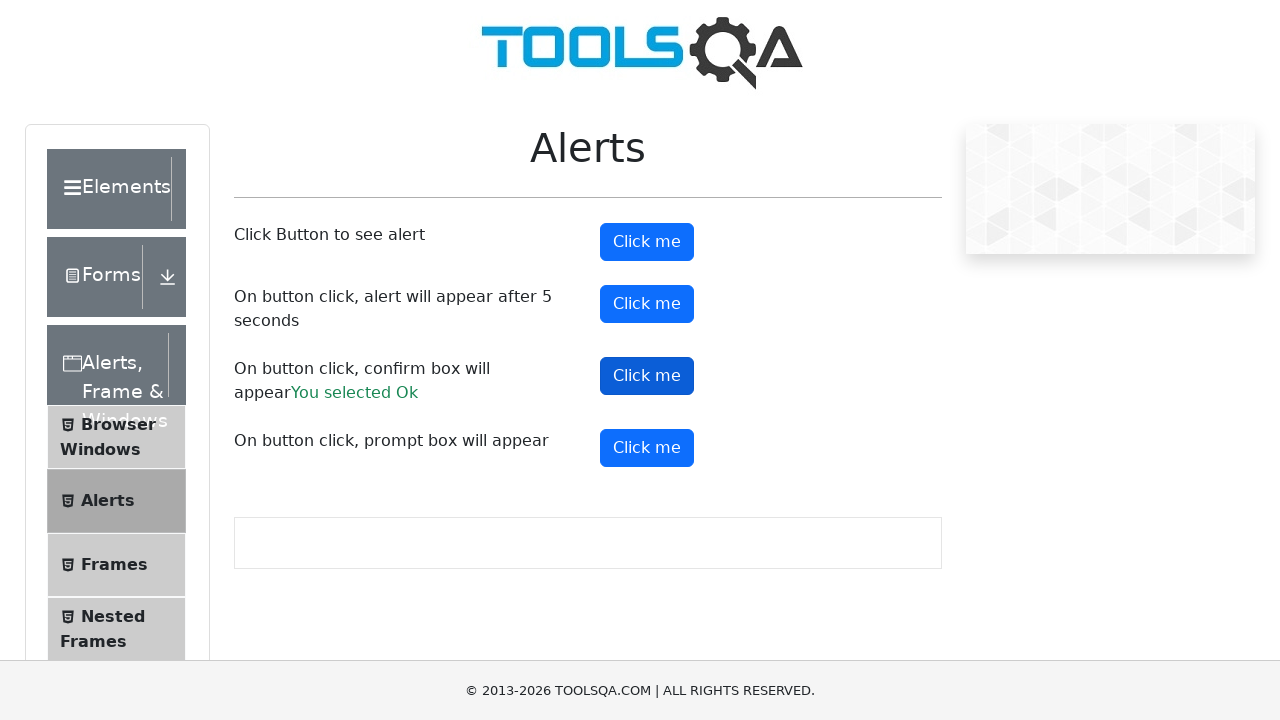

Clicked prompt button at (647, 448) on #promtButton
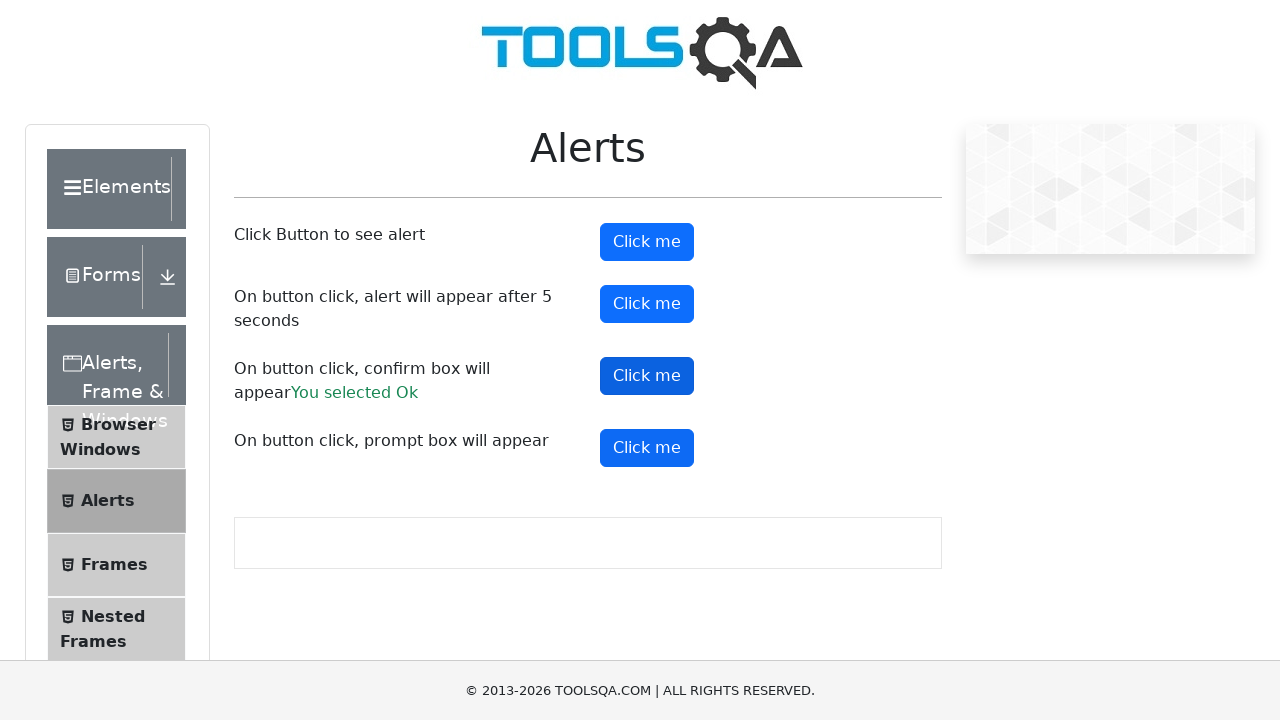

Prompt alert appeared and was accepted with 'QA Tester' input
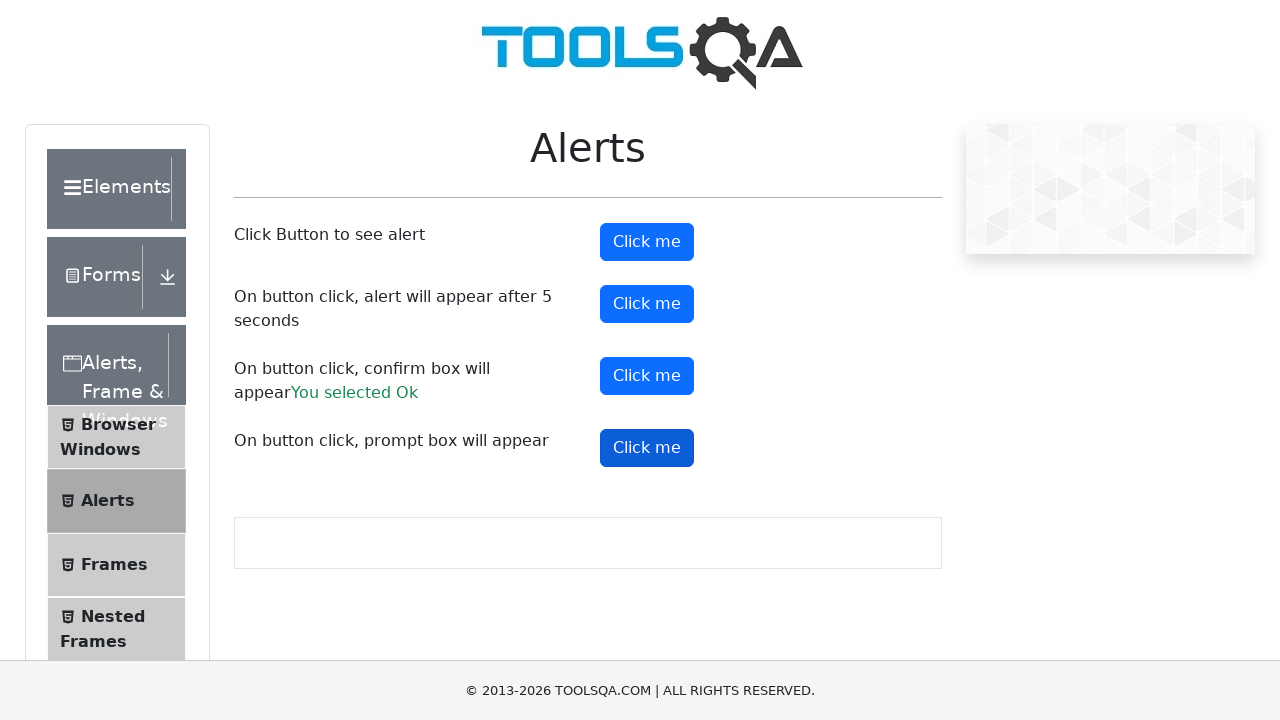

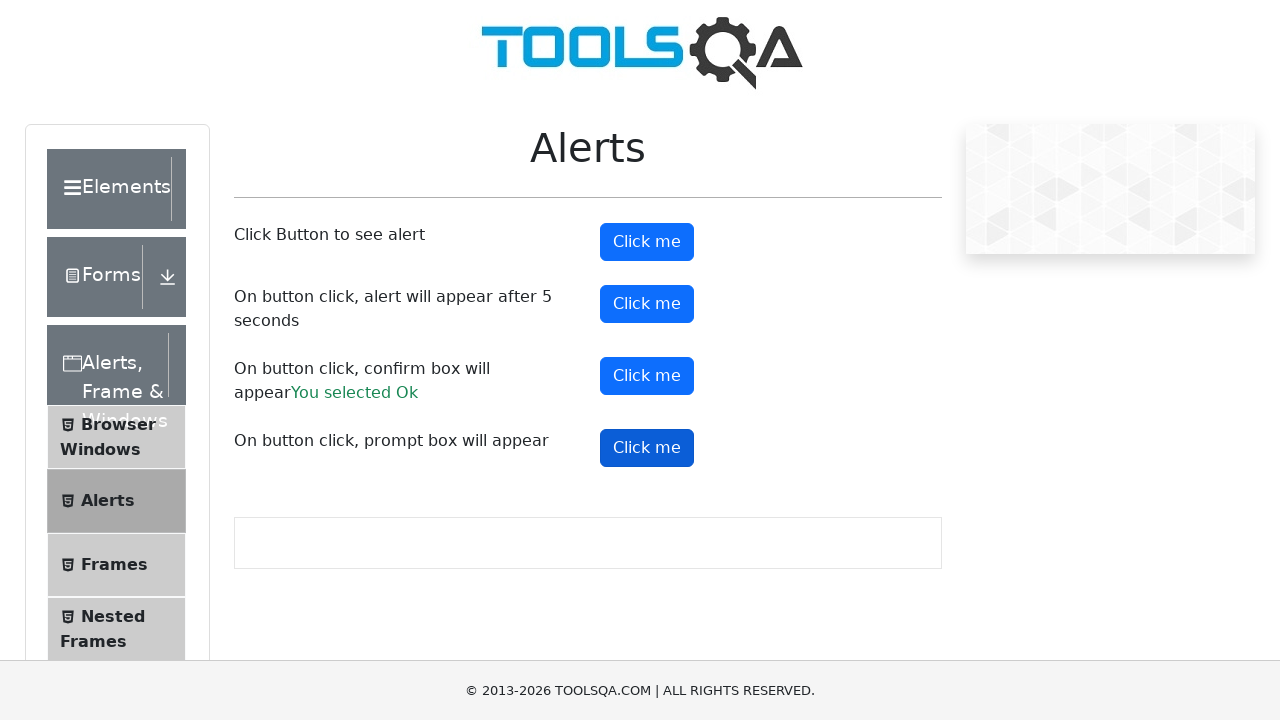